Clicks the Historic Information link in main content and verifies navigation

Starting URL: https://www.99-bottles-of-beer.net/

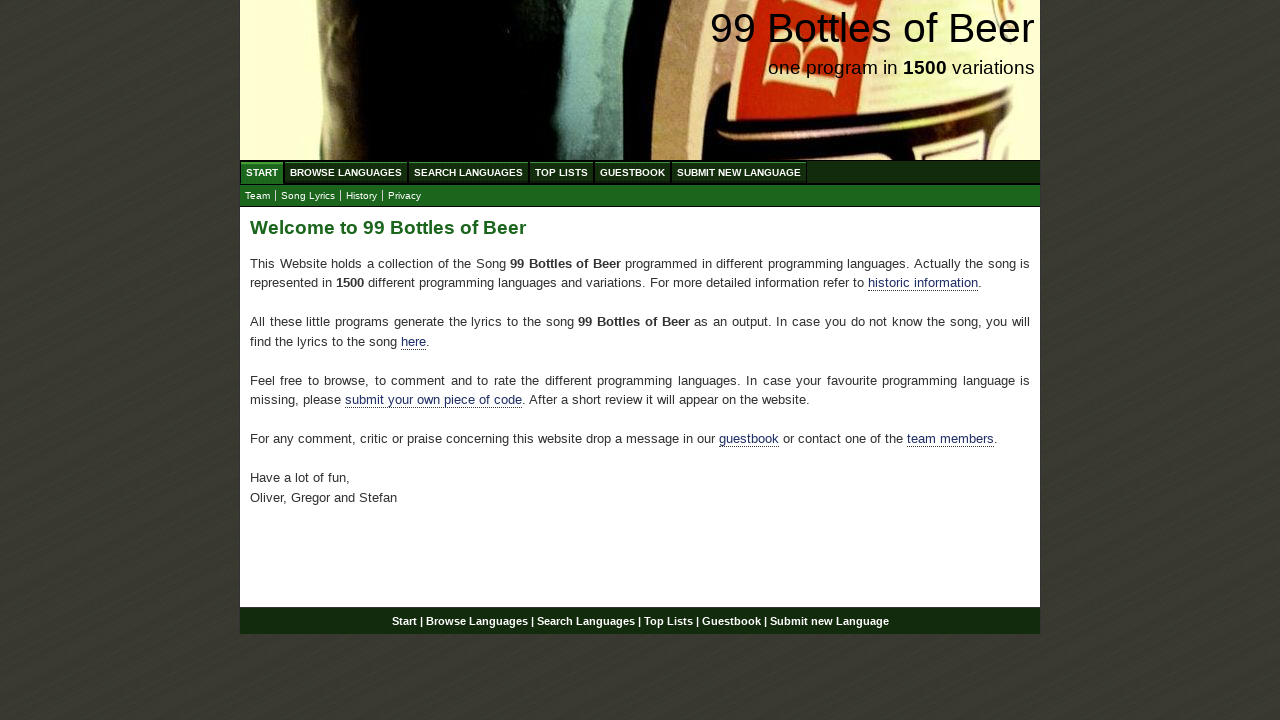

Clicked Historic Information link in main content at (923, 283) on xpath=//div[@id='main']//a[@href='./info.html']
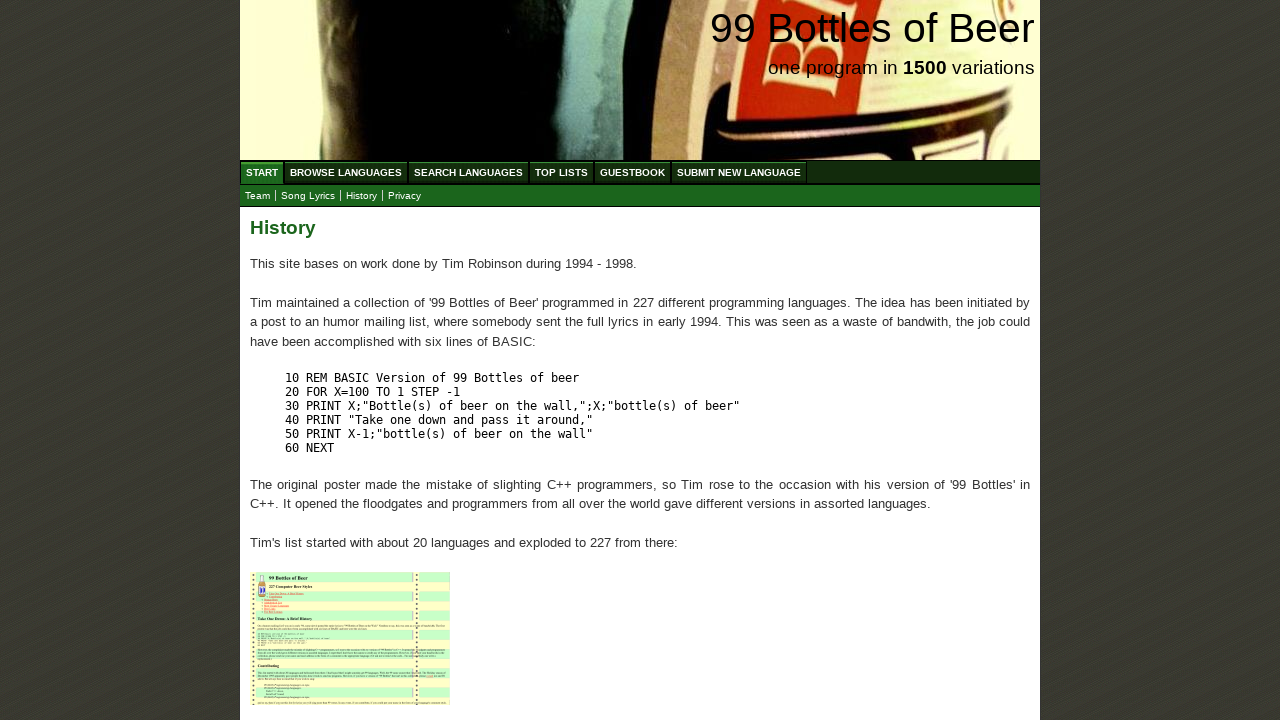

Verified navigation to Historic Information page
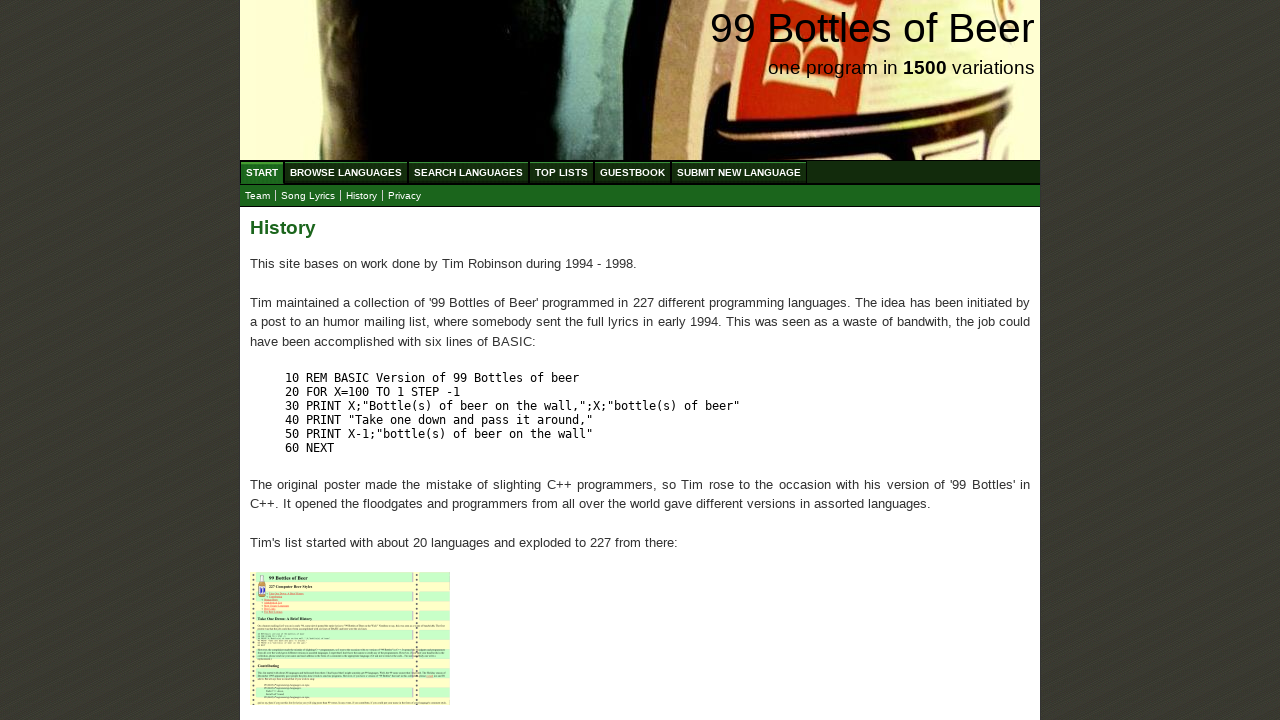

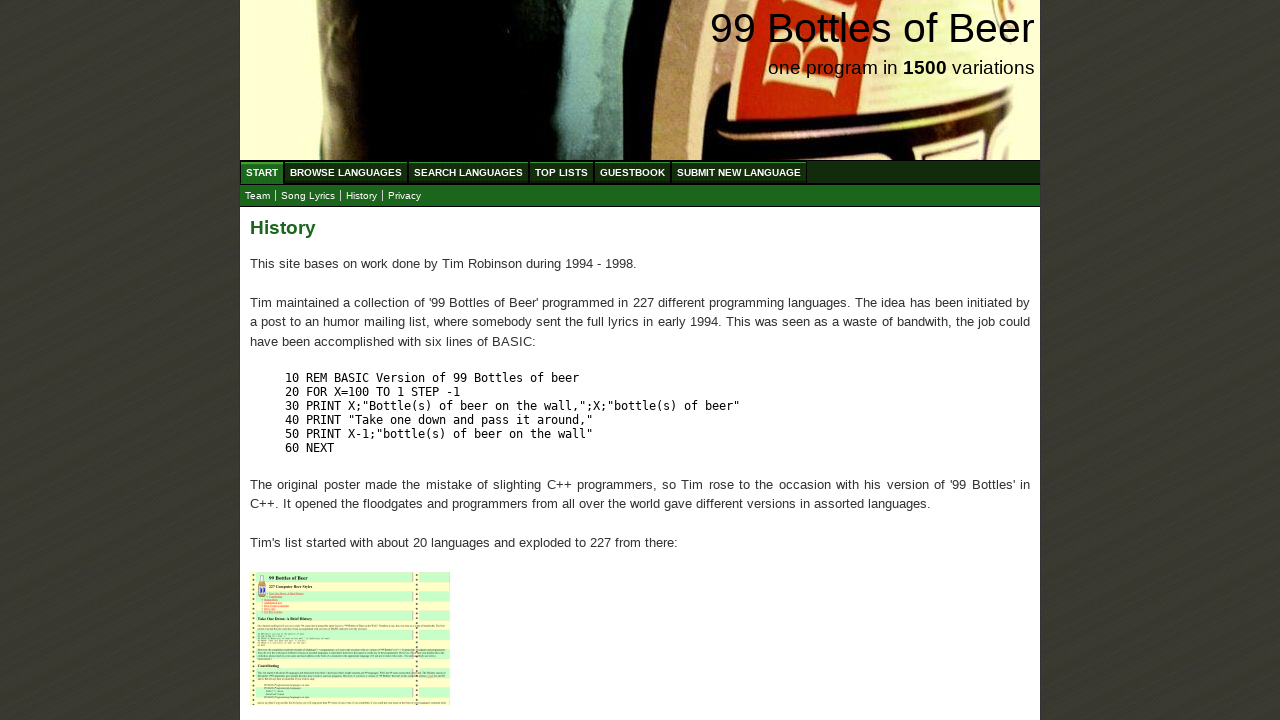